Tests JavaScript alert handling by clicking a button that triggers an alert, waiting for the alert to appear, and accepting it.

Starting URL: https://the-internet.herokuapp.com/javascript_alerts

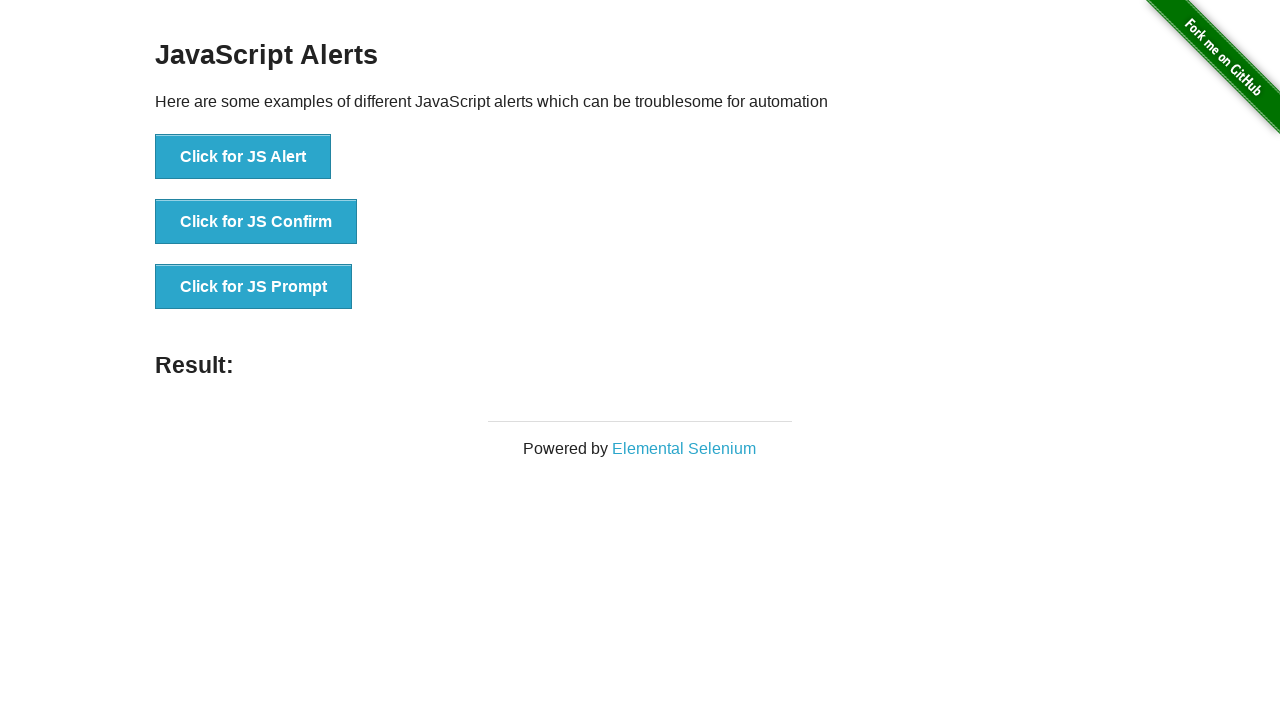

Clicked the 'Click for JS Alert' button at (243, 157) on xpath=//button[normalize-space()='Click for JS Alert']
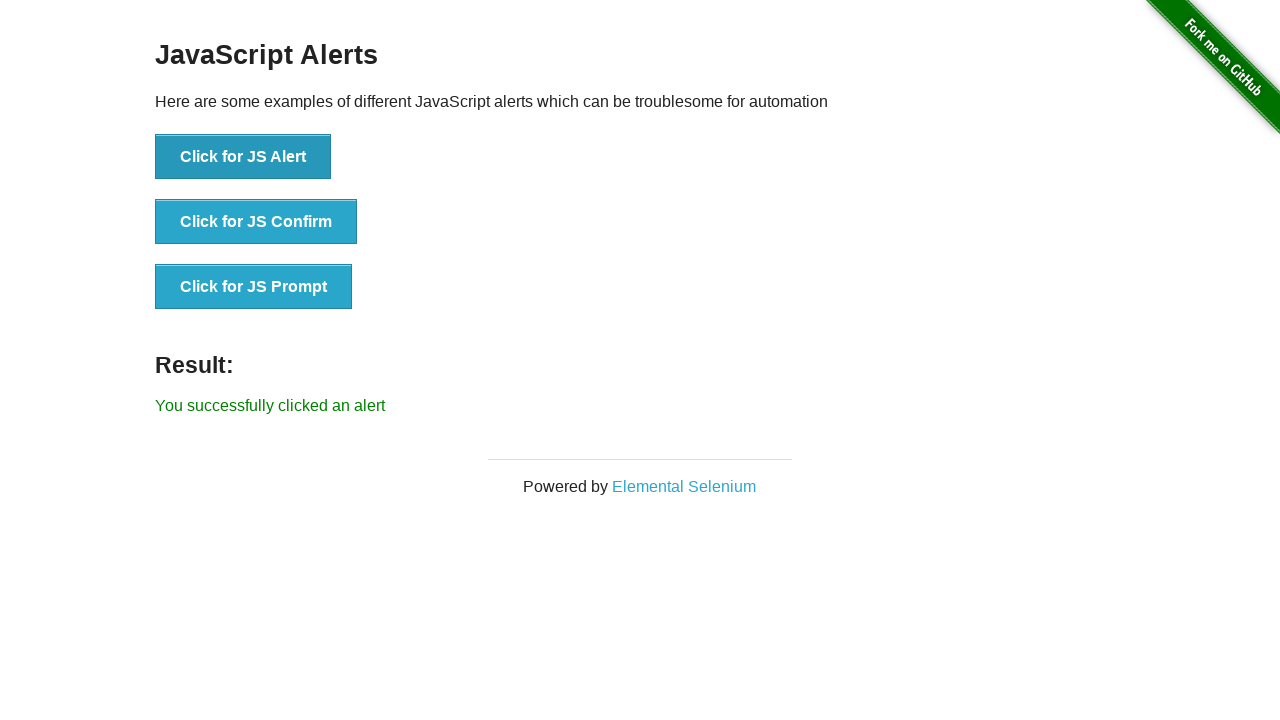

Set up dialog handler to automatically accept alerts
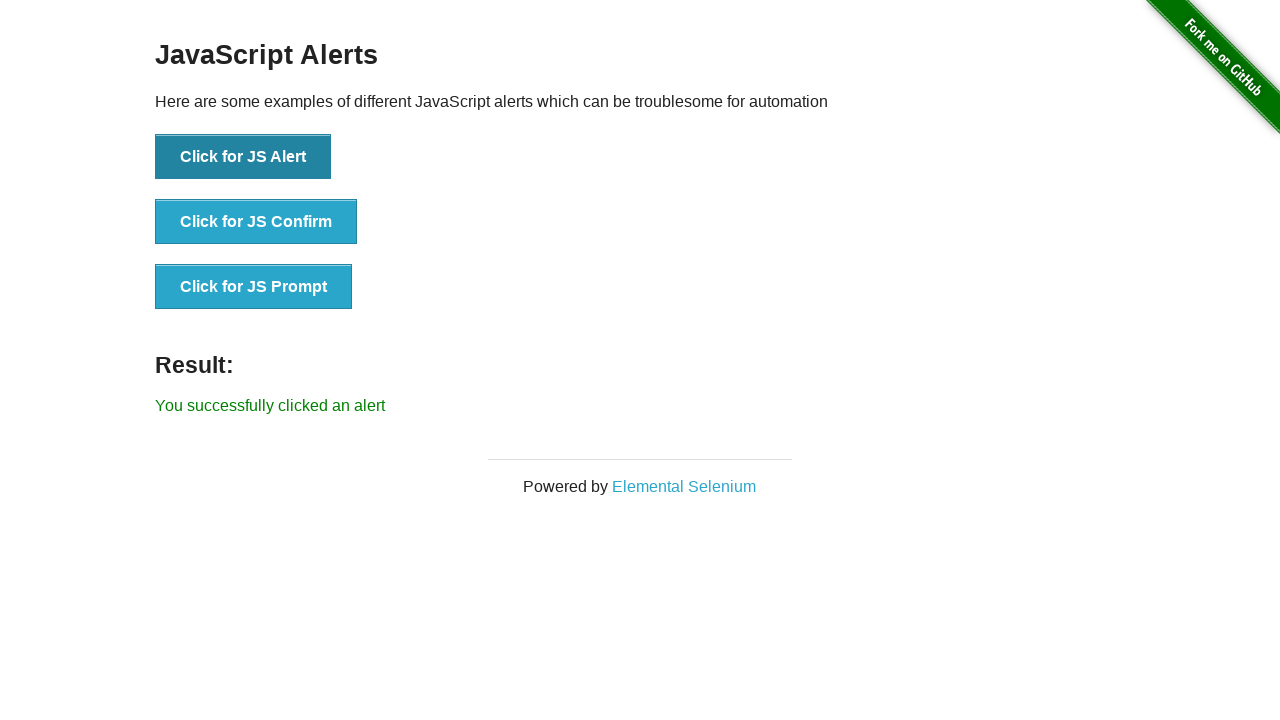

Clicked the 'Click for JS Alert' button again to trigger alert with handler active at (243, 157) on xpath=//button[normalize-space()='Click for JS Alert']
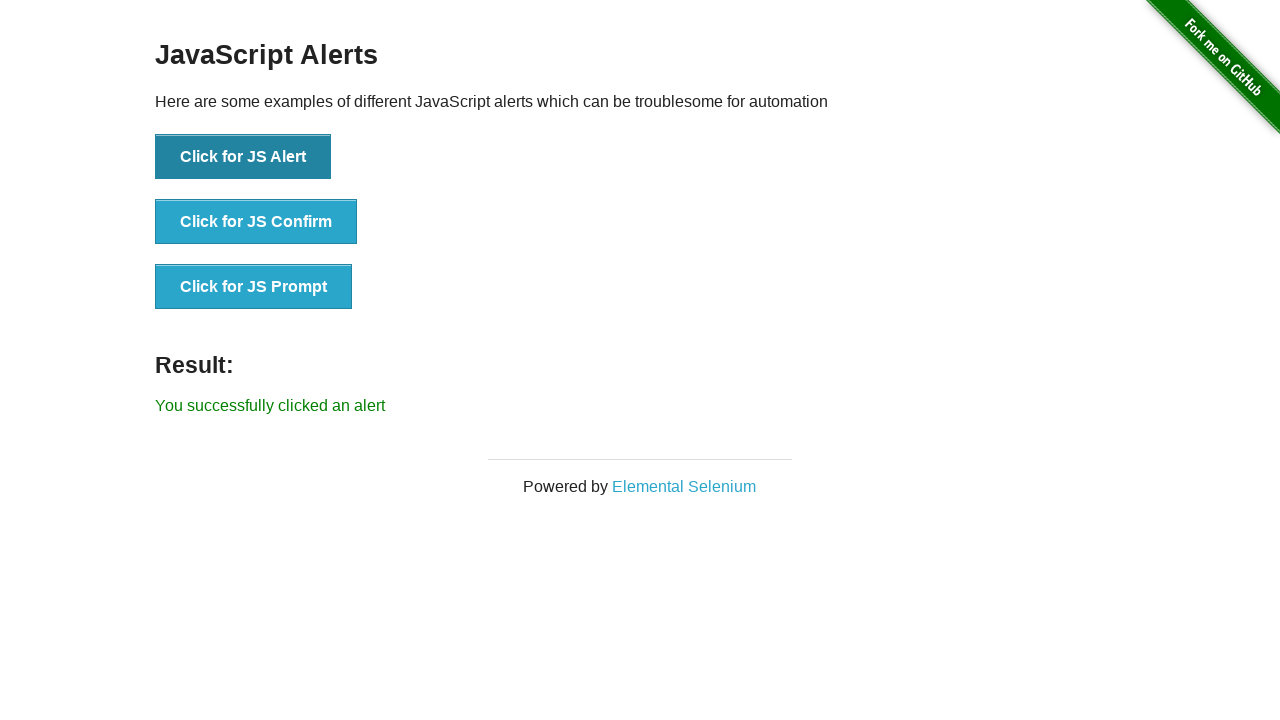

Alert was accepted and result message appeared
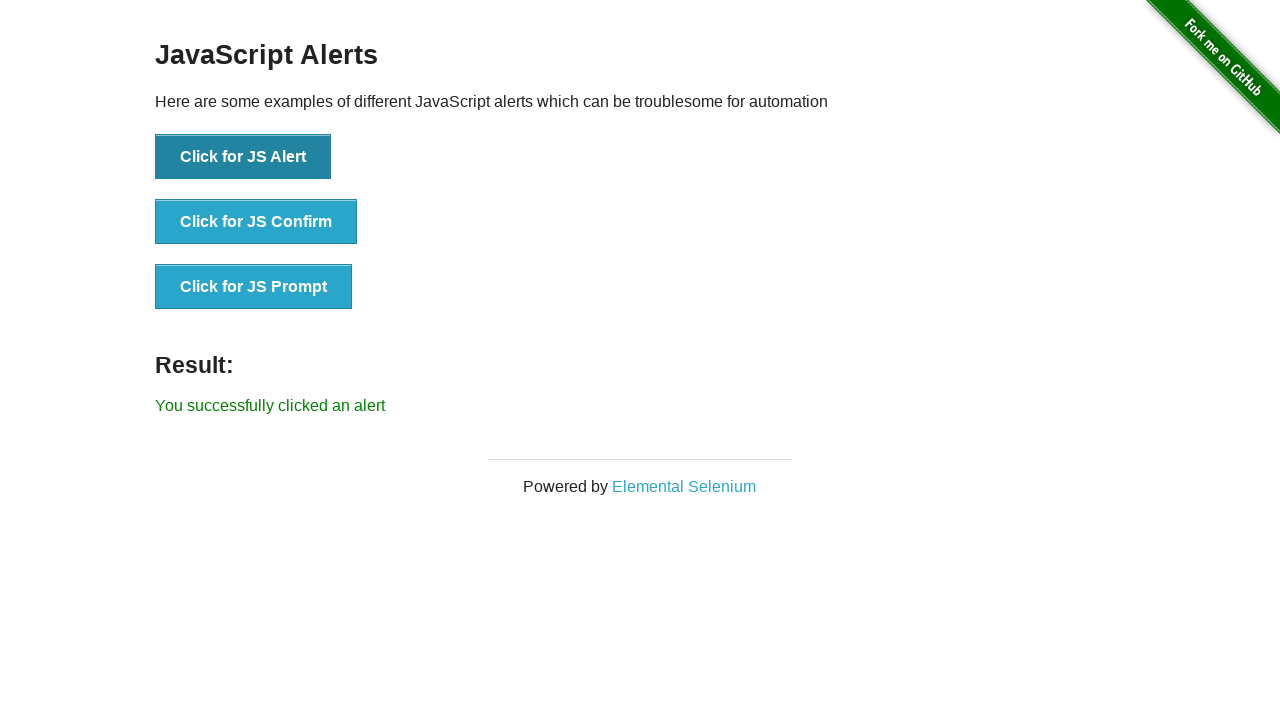

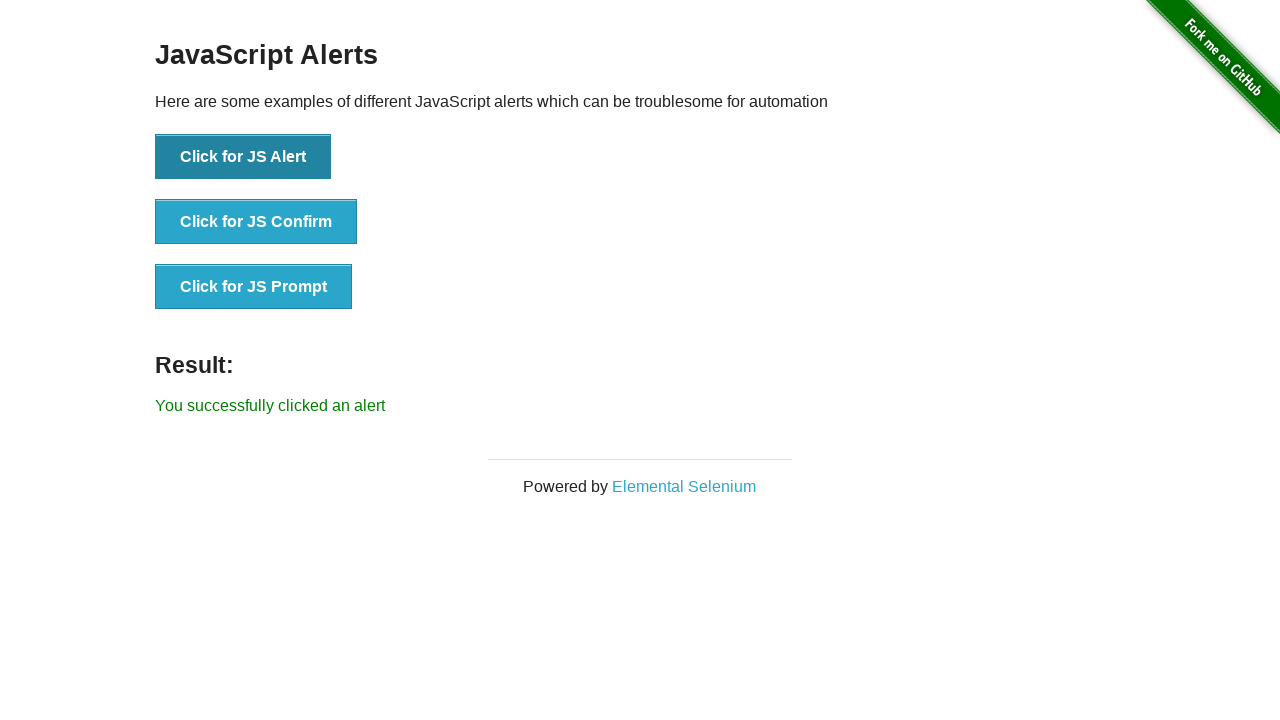